Tests the login form validation by navigating to the login page, clicking login without entering credentials, and verifying that an appropriate error message is displayed.

Starting URL: https://katalon-demo-cura.herokuapp.com/

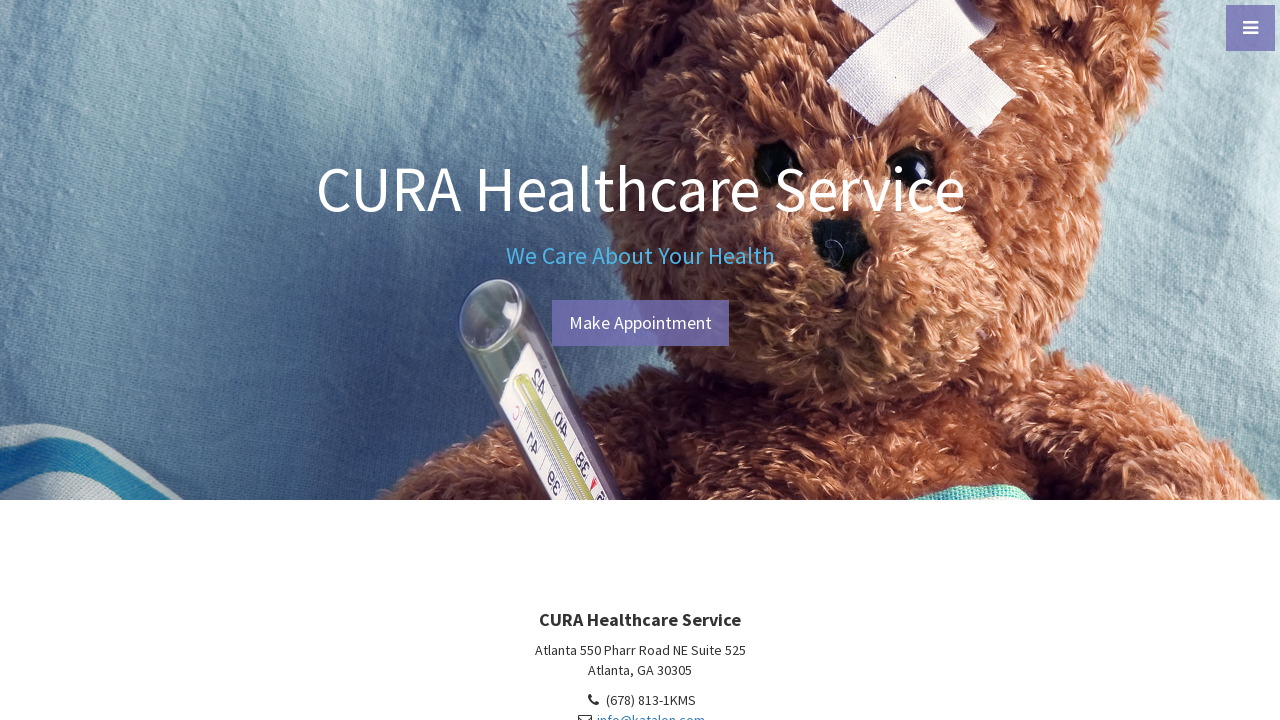

Clicked hamburger menu icon at (1250, 28) on i.fa.fa-bars
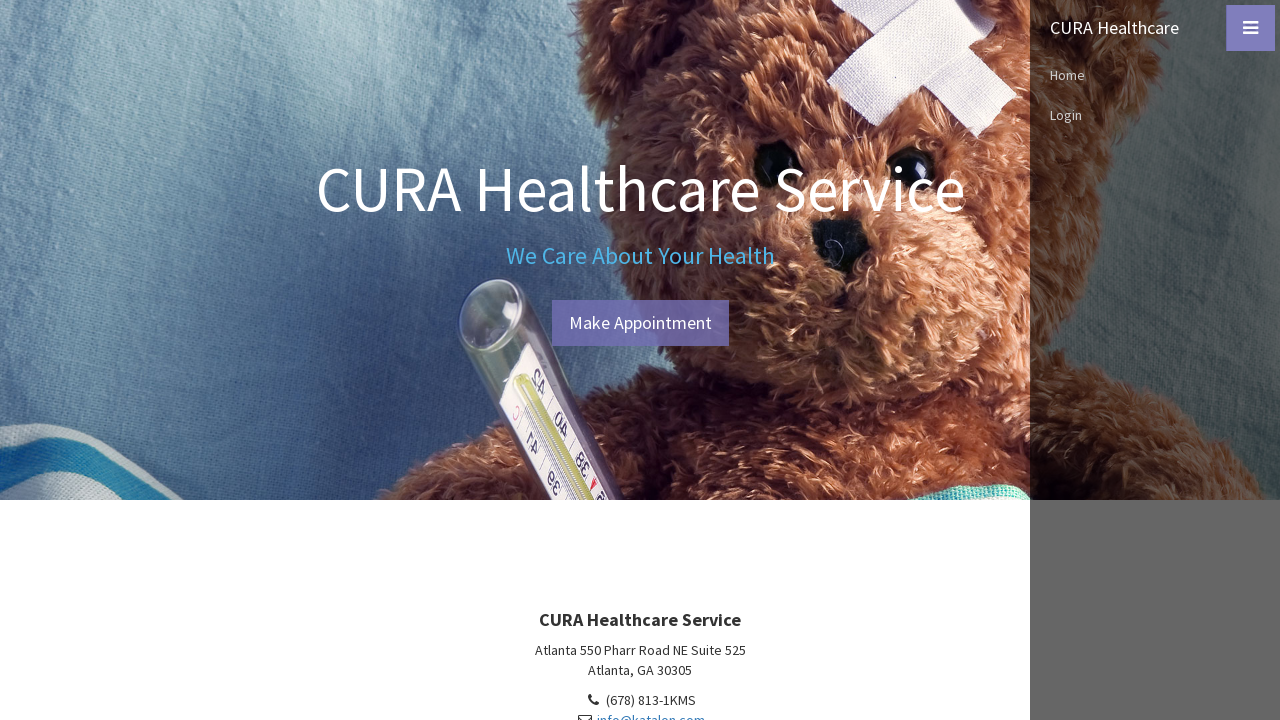

Clicked Login link in menu at (1155, 115) on a:has-text('Login')
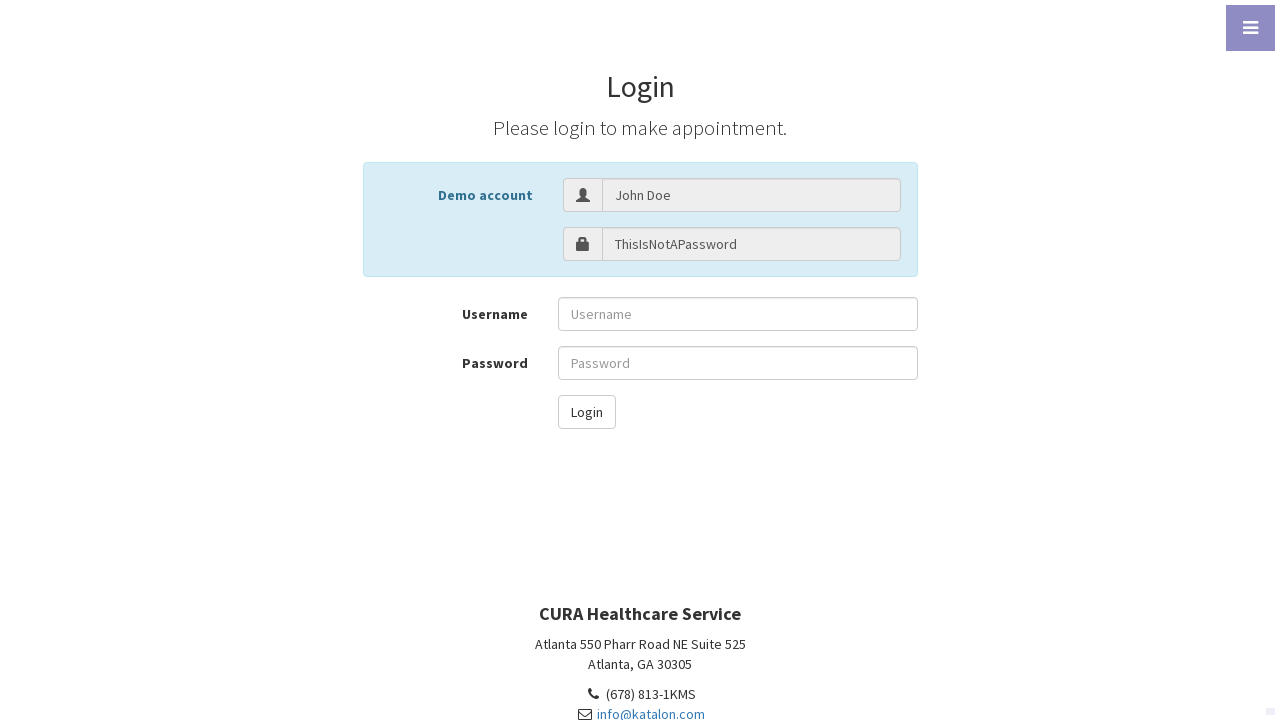

Login page loaded successfully
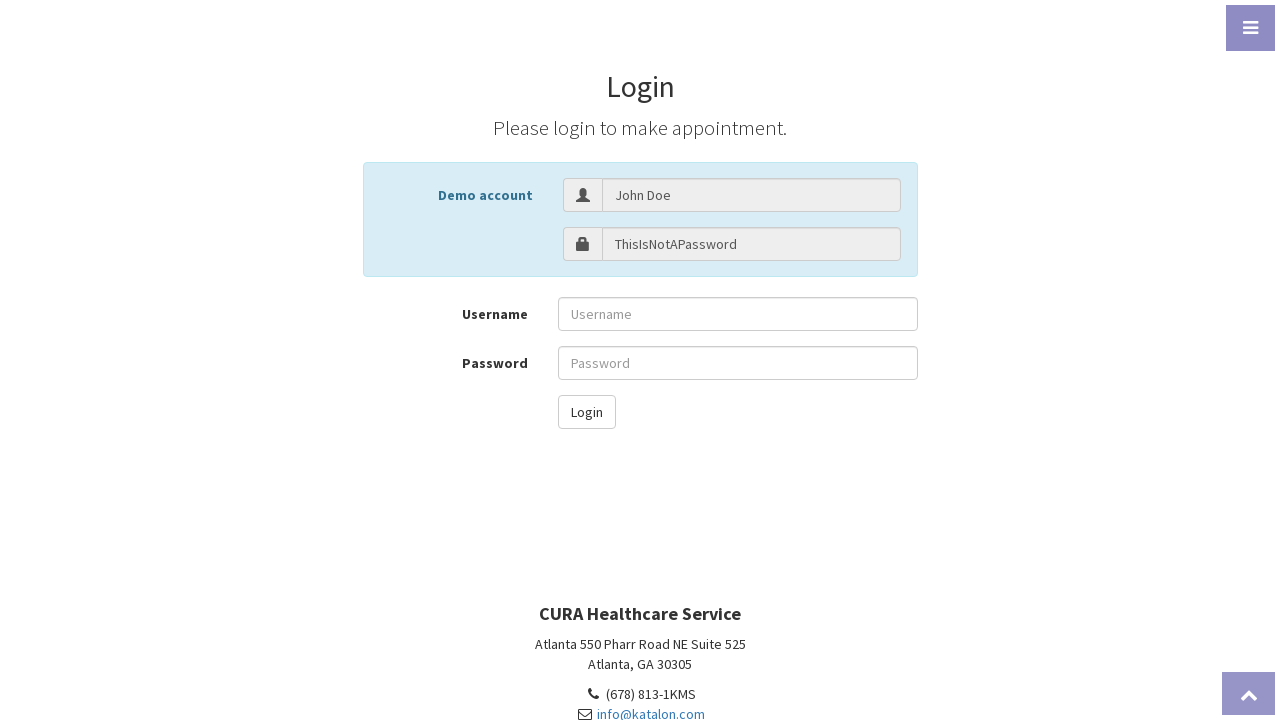

Clicked Login button without entering credentials at (586, 412) on button:has-text('Login')
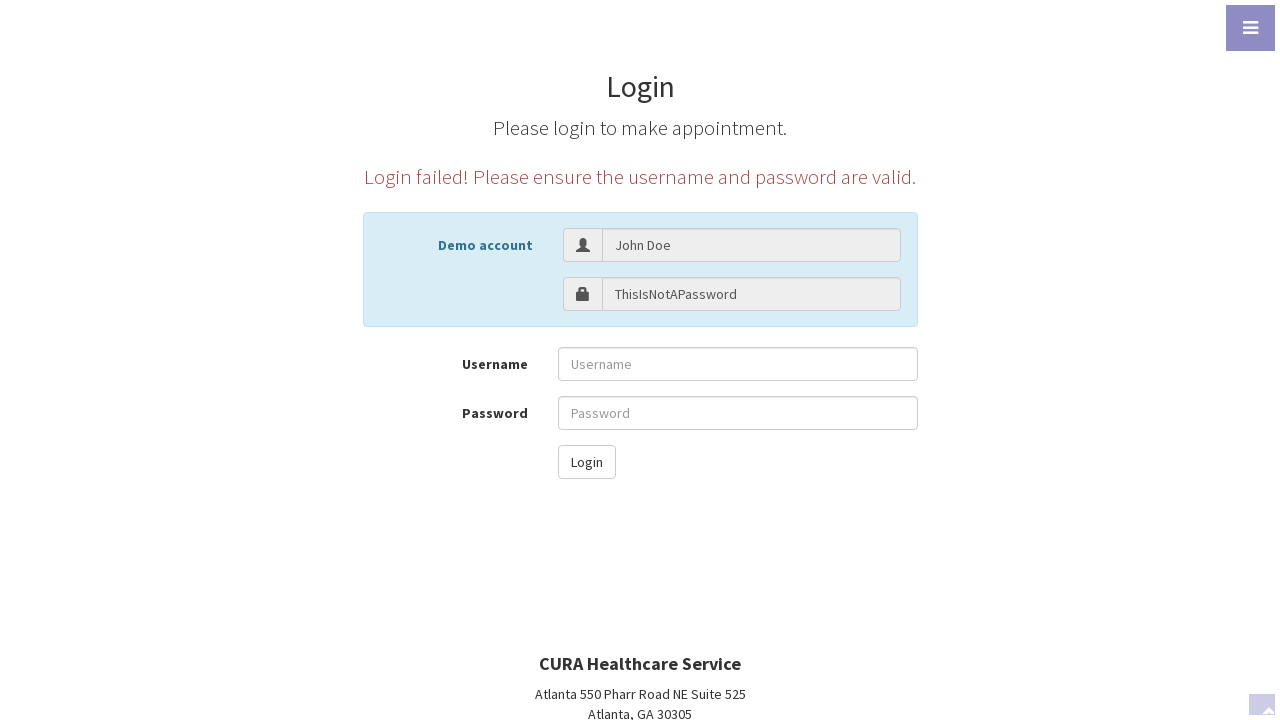

Verified error message 'Login failed! Please ensure the username and password are valid.' is displayed
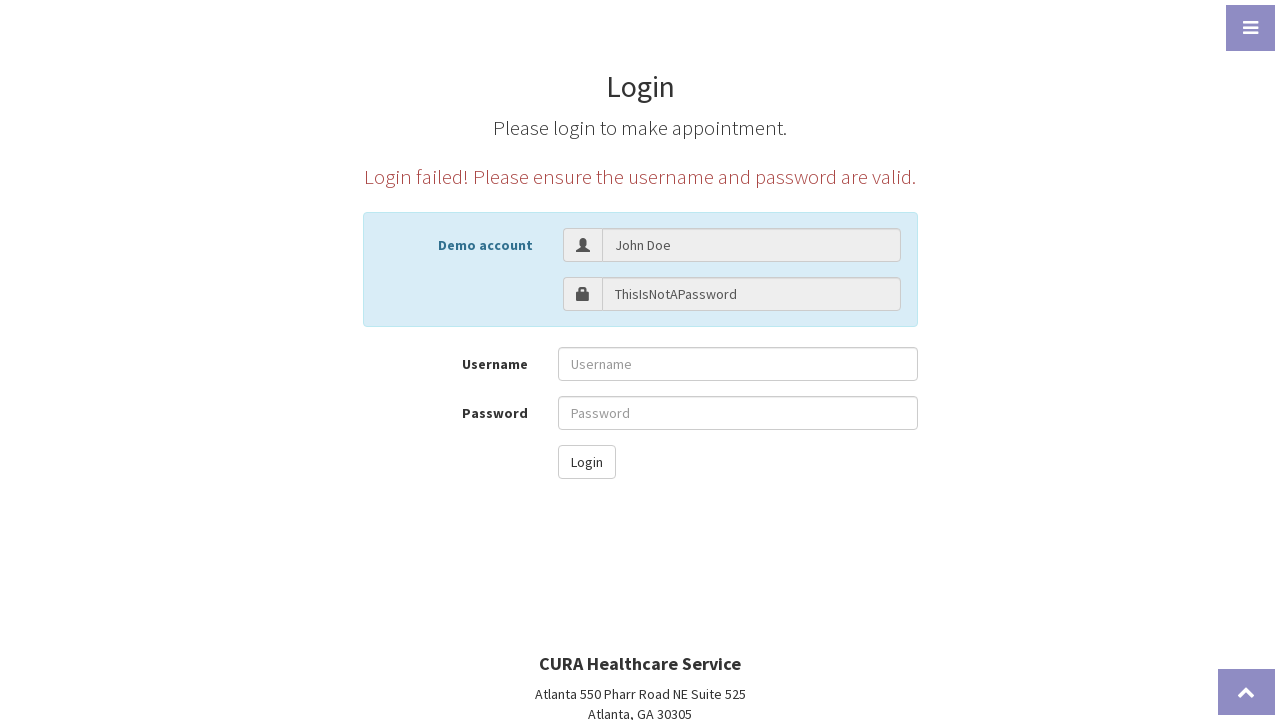

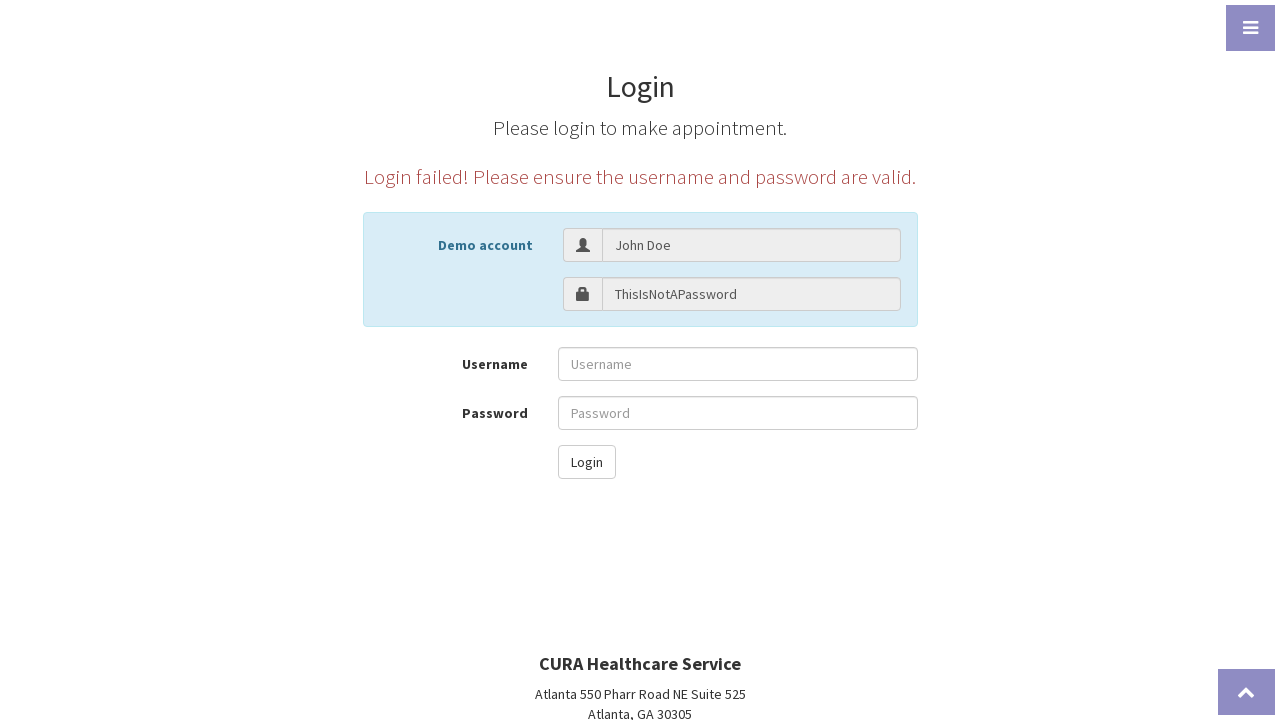